Tests the Challenging DOM link by clicking it and verifying the page loads correctly

Starting URL: https://the-internet.herokuapp.com/

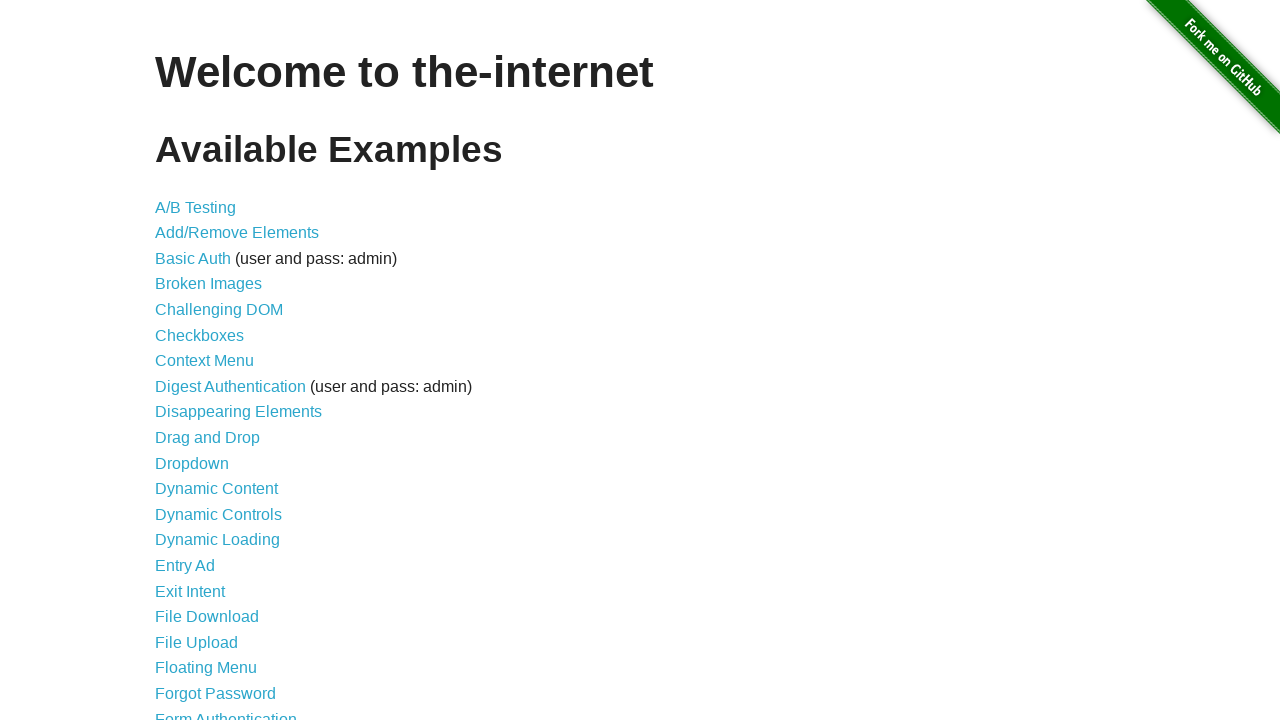

Clicked the Challenging DOM link at (219, 310) on a >> internal:has-text="Challenging DOM"i
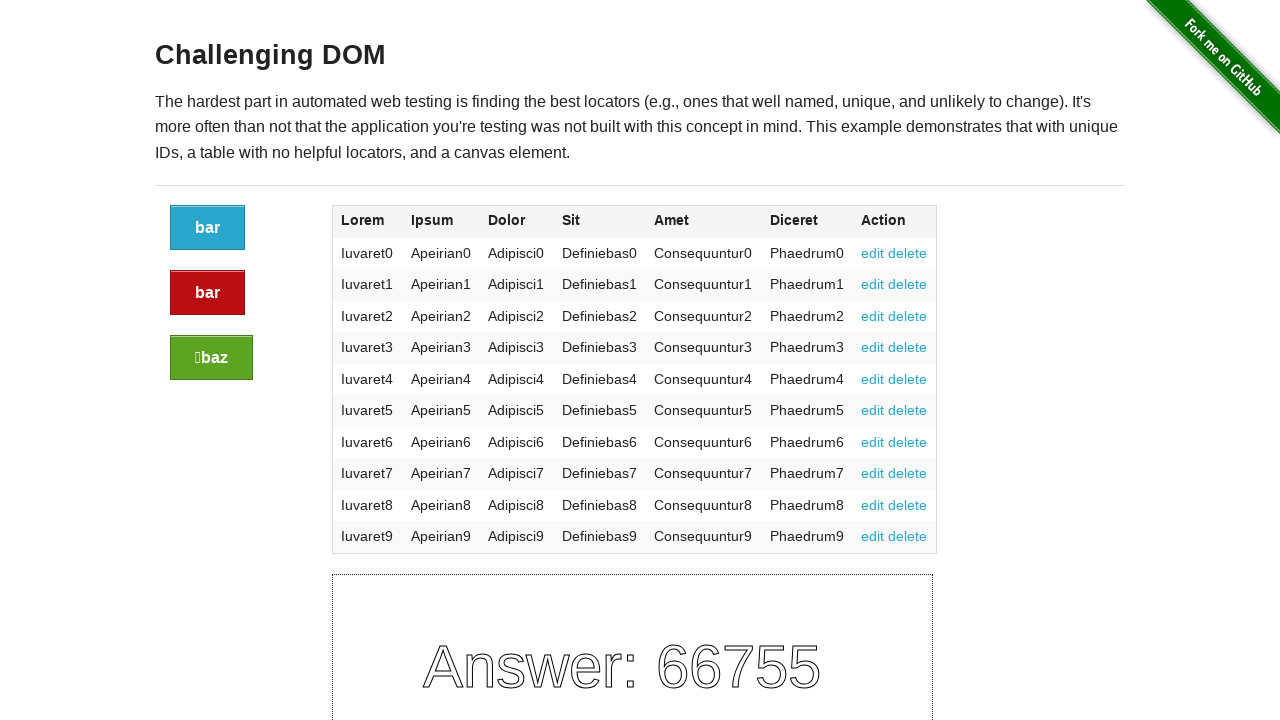

Challenging DOM page loaded (networkidle)
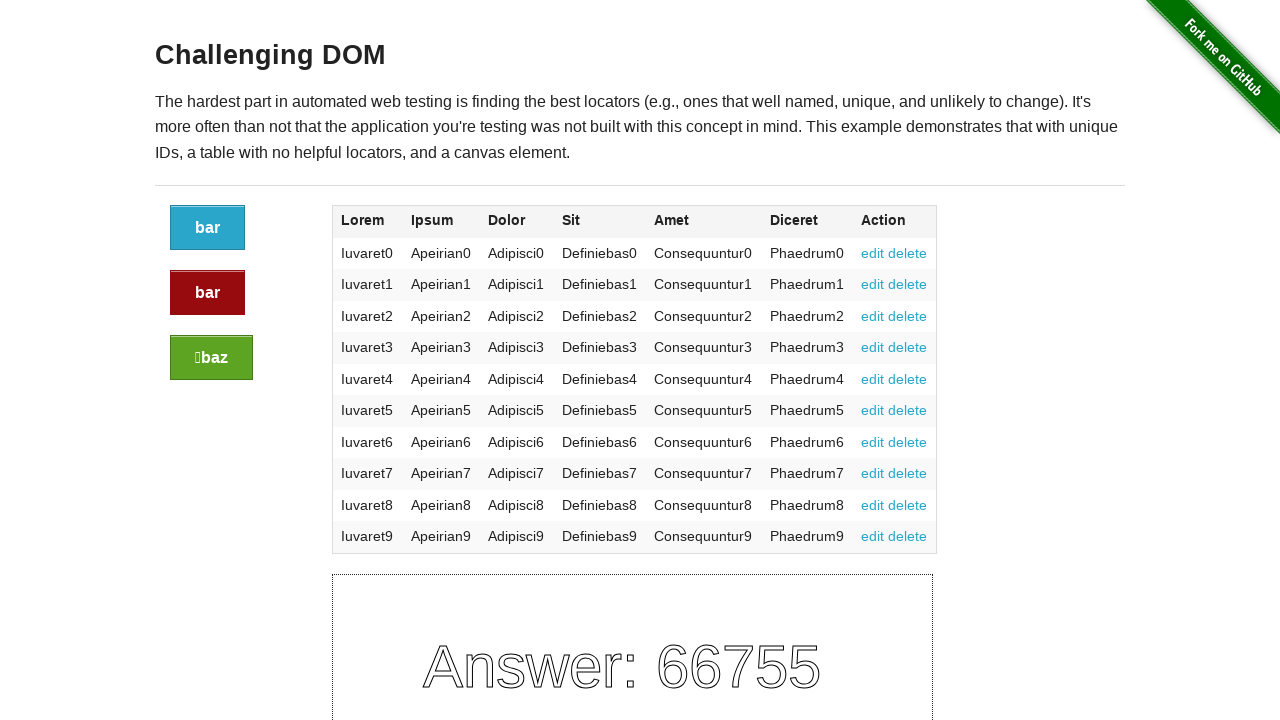

Verified 'Challenging DOM' text is present on page
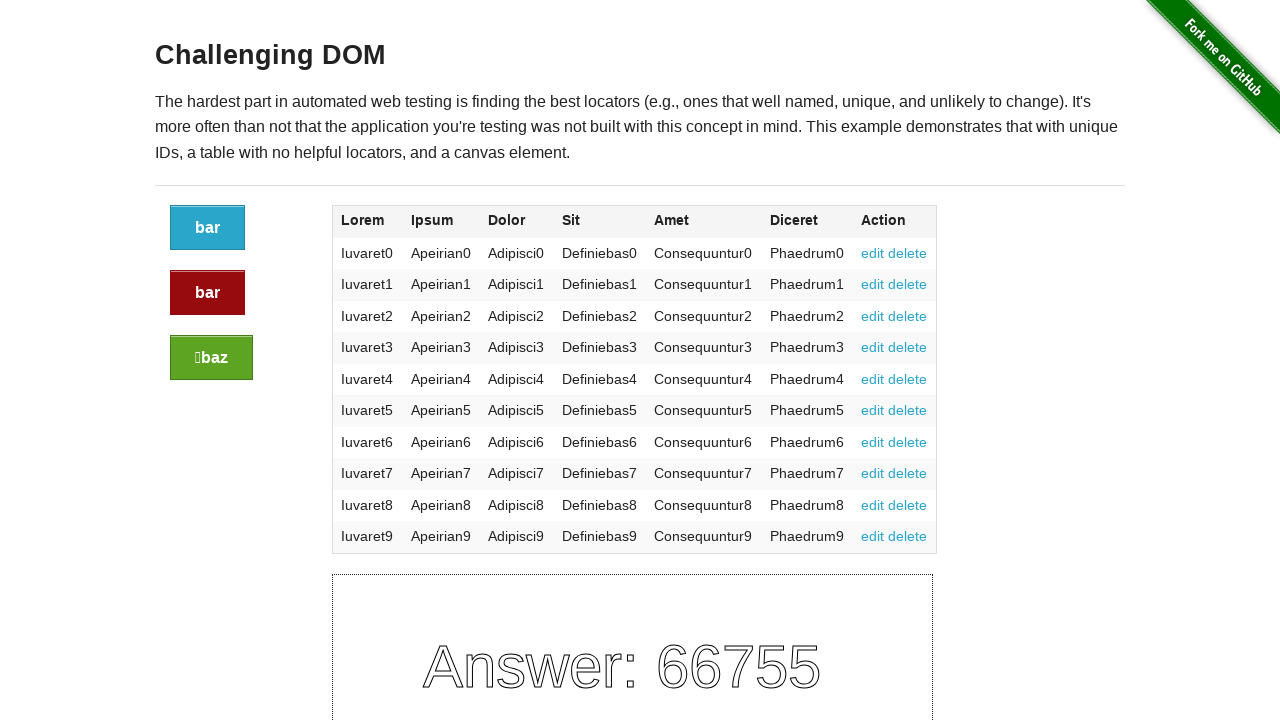

Navigated back to home page
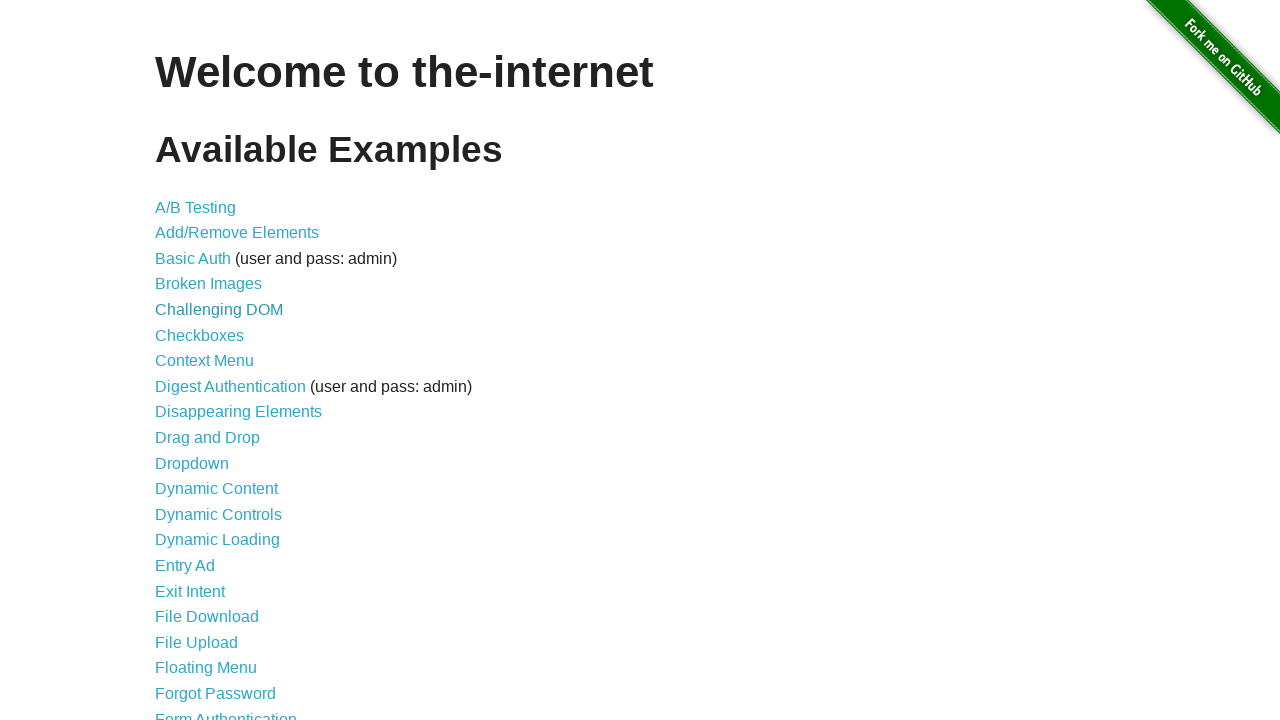

Home page loaded (networkidle)
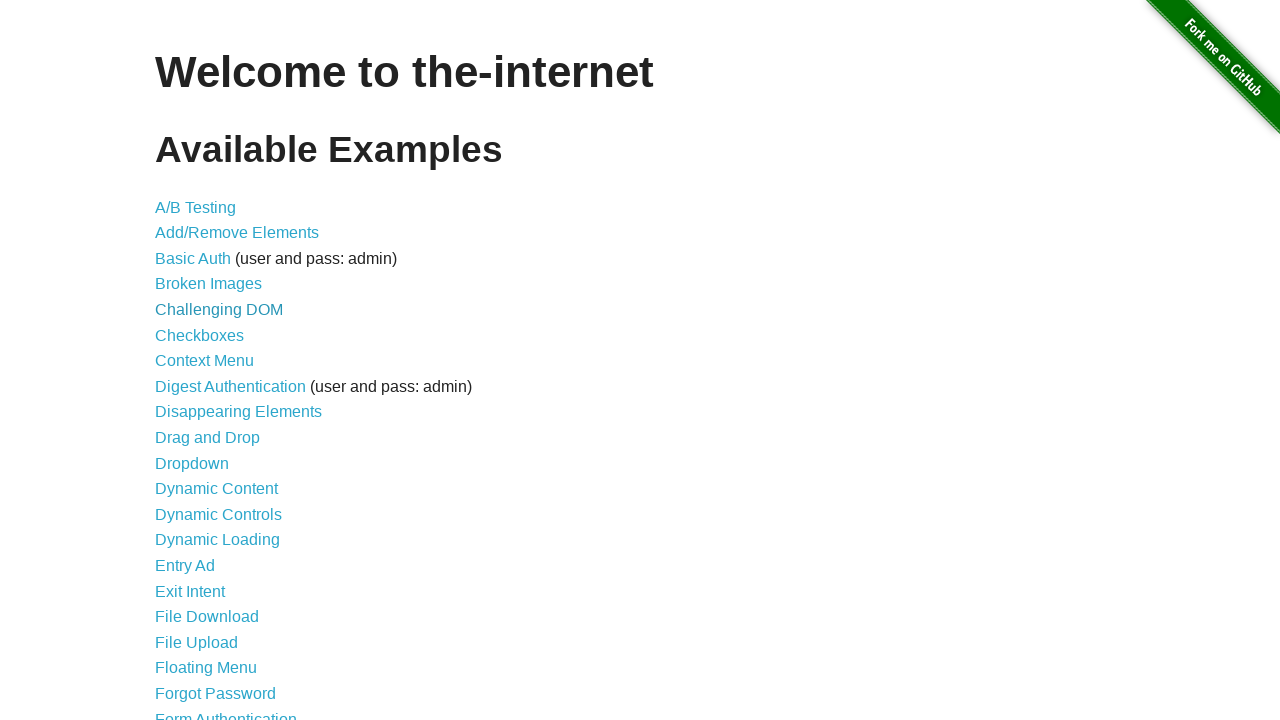

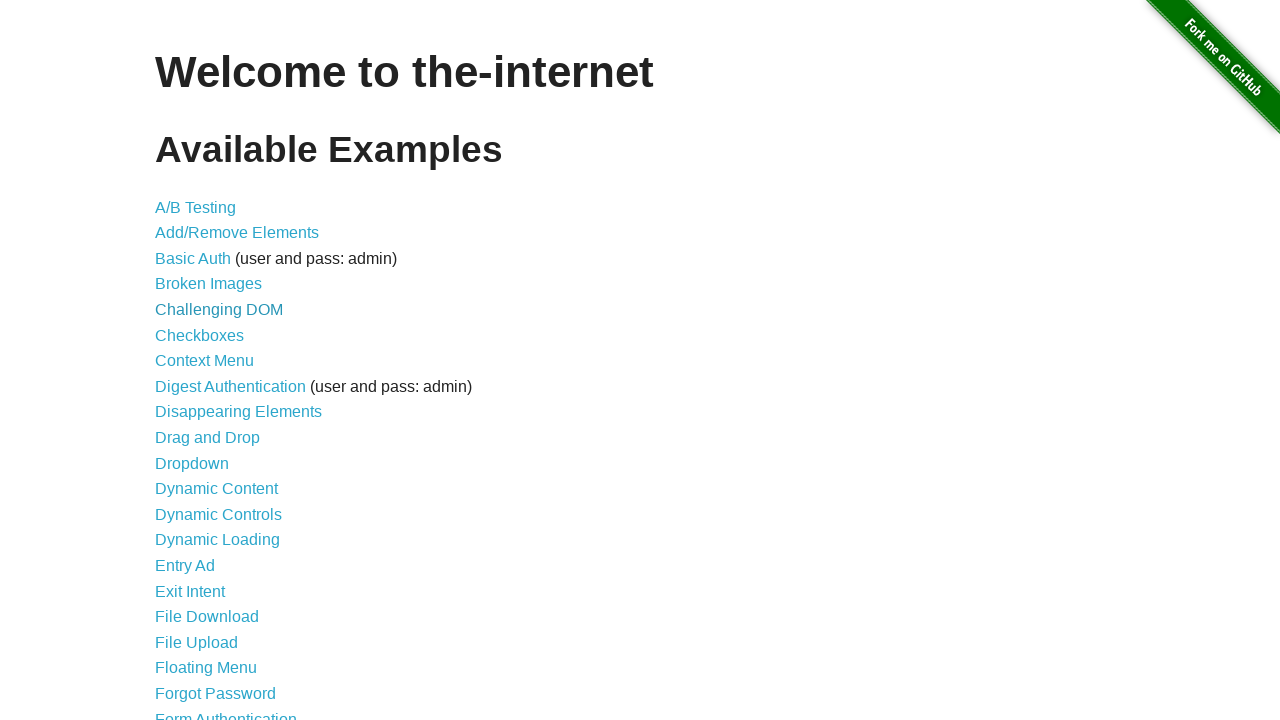